Tests clicking checkbox to check/uncheck it and clicking a link, then using navigation controls

Starting URL: https://autbor.com/example3.html

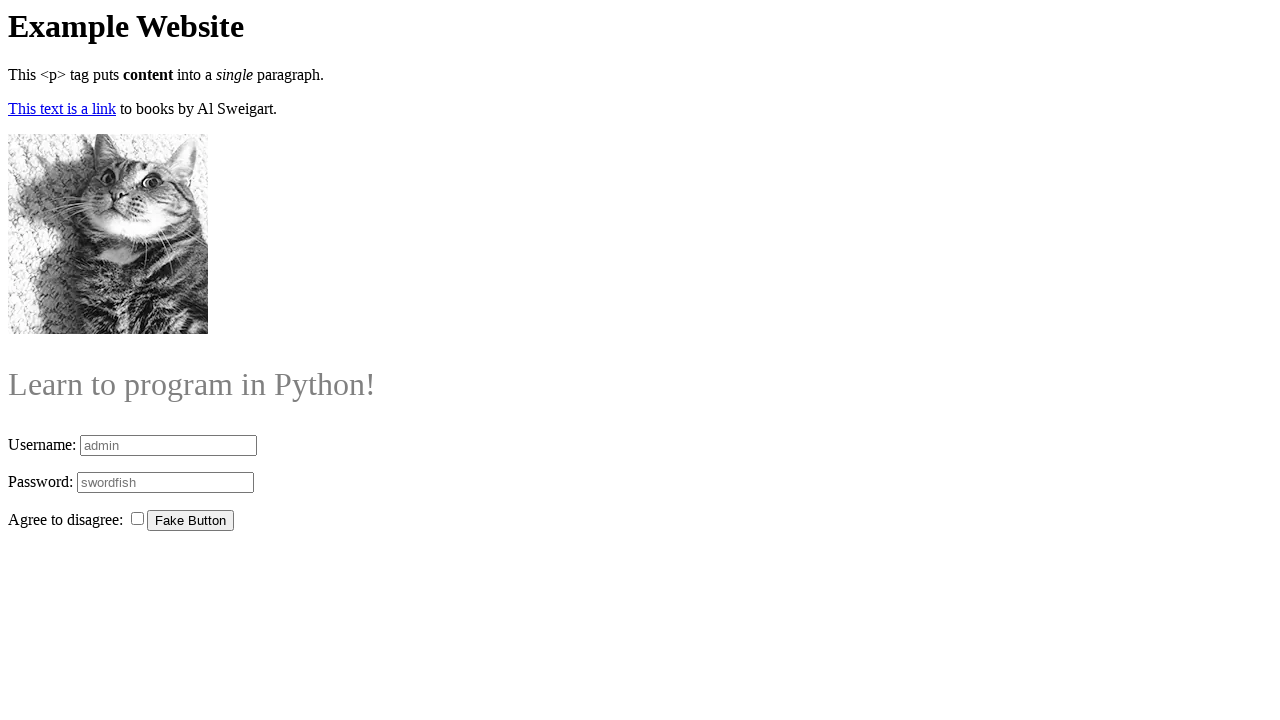

Clicked checkbox to check it at (138, 519) on input[type=checkbox]
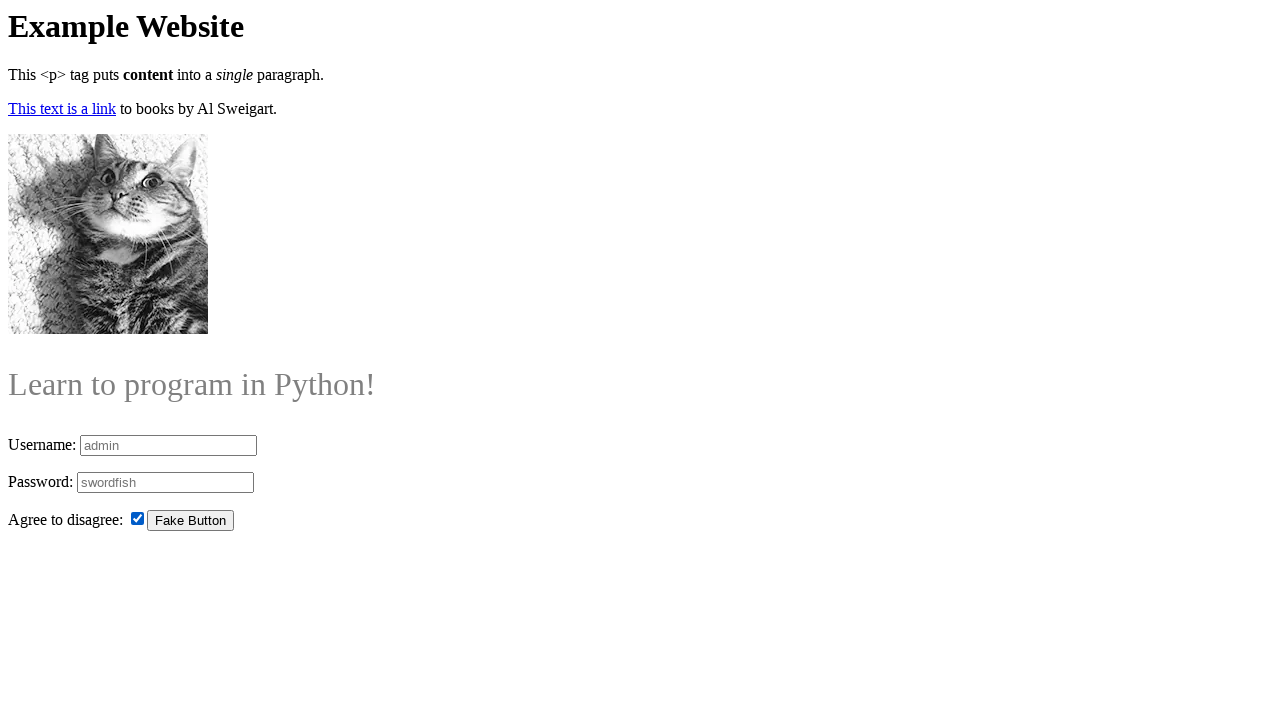

Clicked checkbox to uncheck it at (138, 519) on input[type=checkbox]
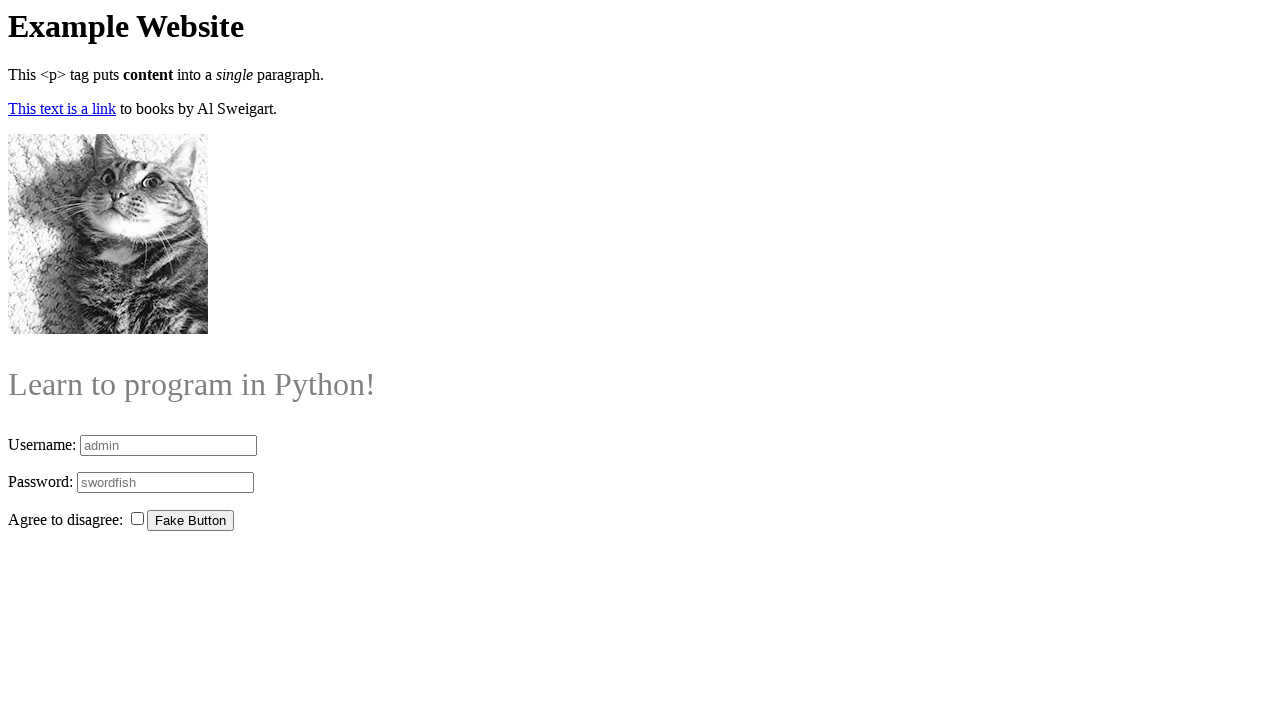

Clicked a link at (62, 109) on a
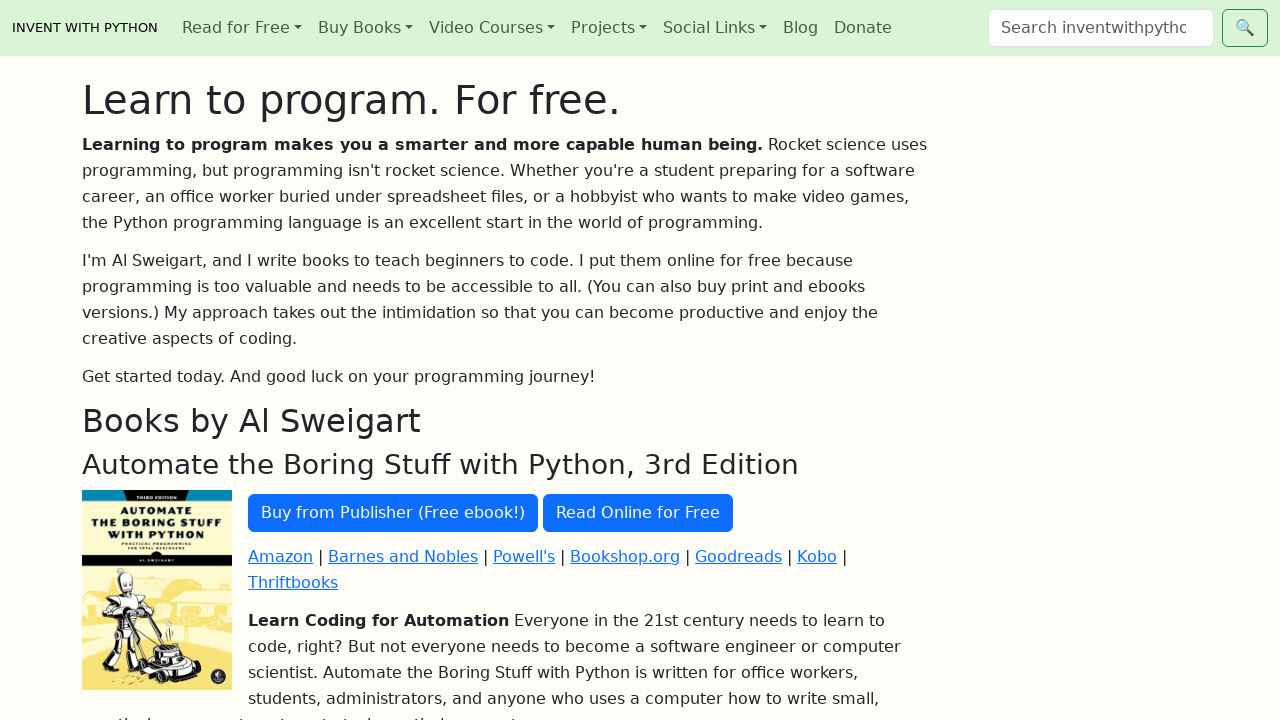

Navigated back to previous page
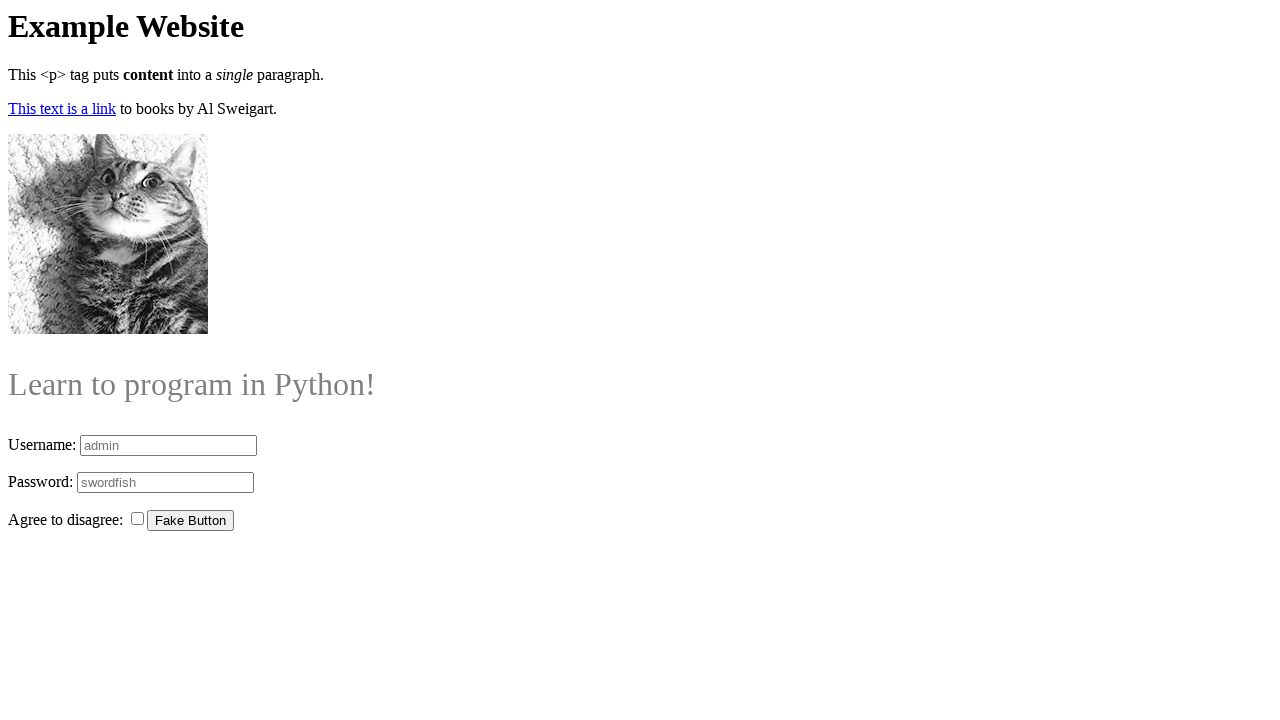

Got checkbox element and checked it at (138, 519) on internal:role=checkbox
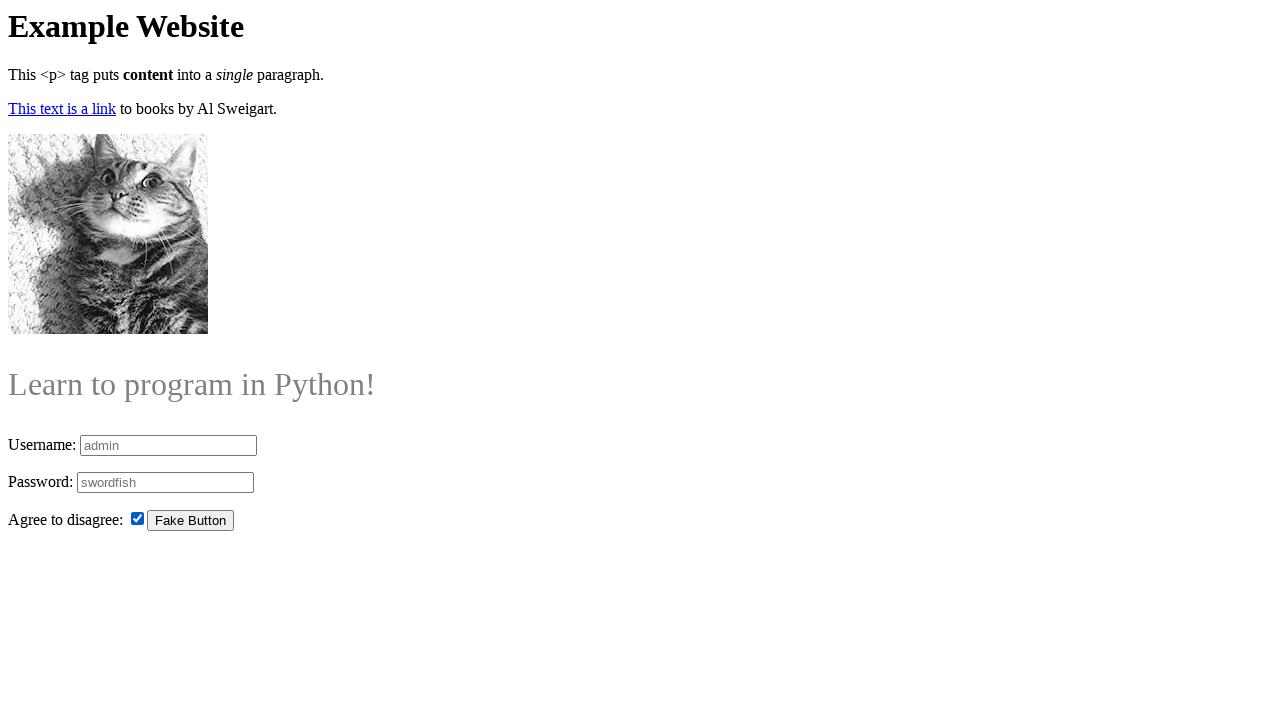

Unchecked the checkbox element at (138, 519) on internal:role=checkbox
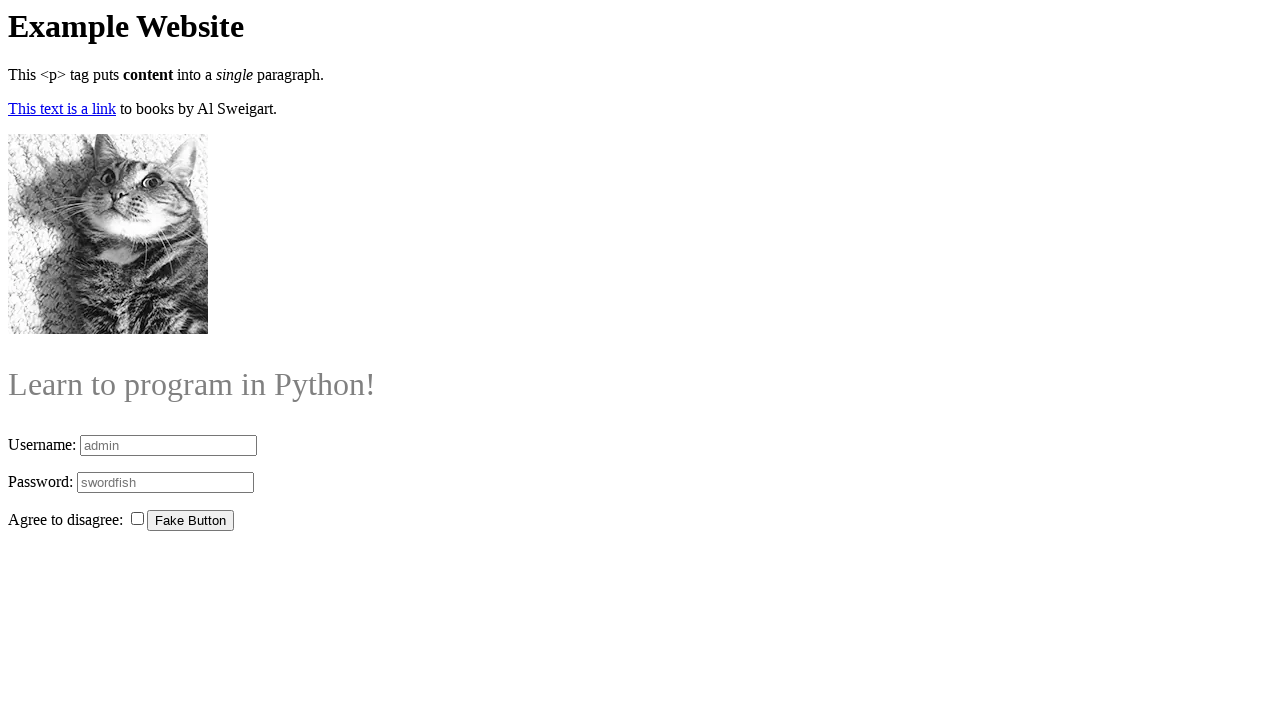

Clicked link using text locator 'is a link' at (62, 109) on internal:text="is a link"i
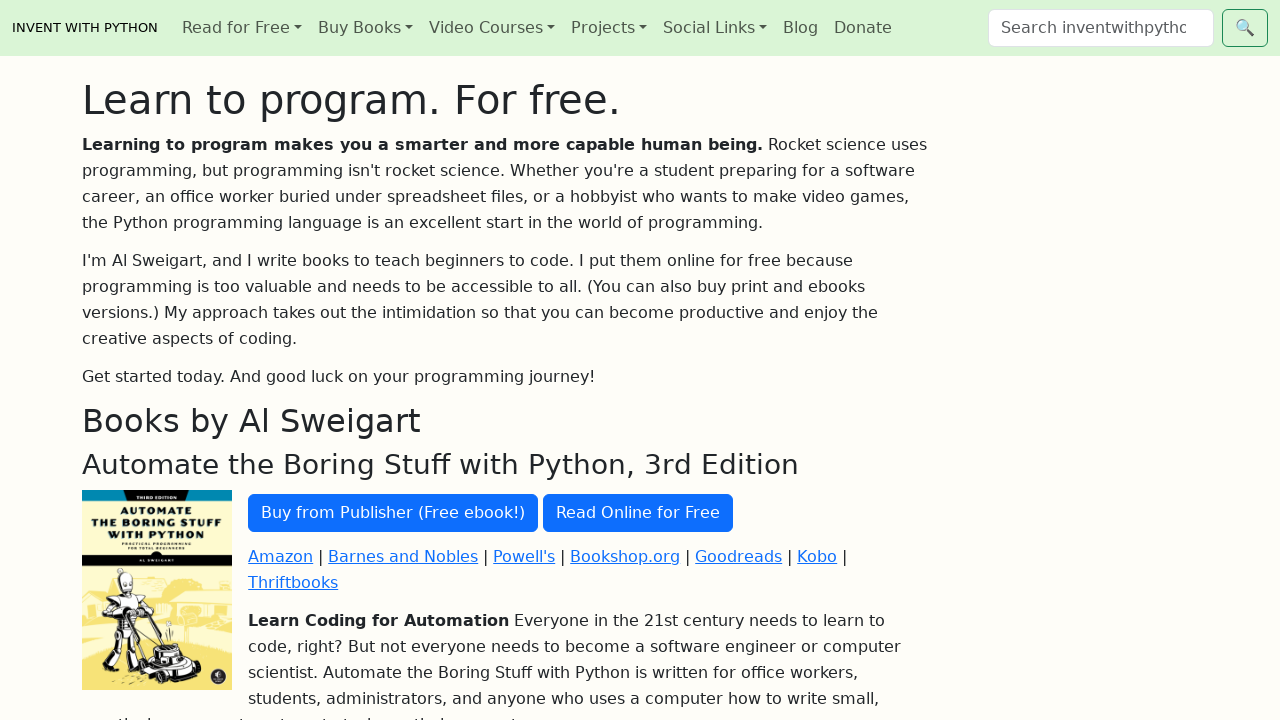

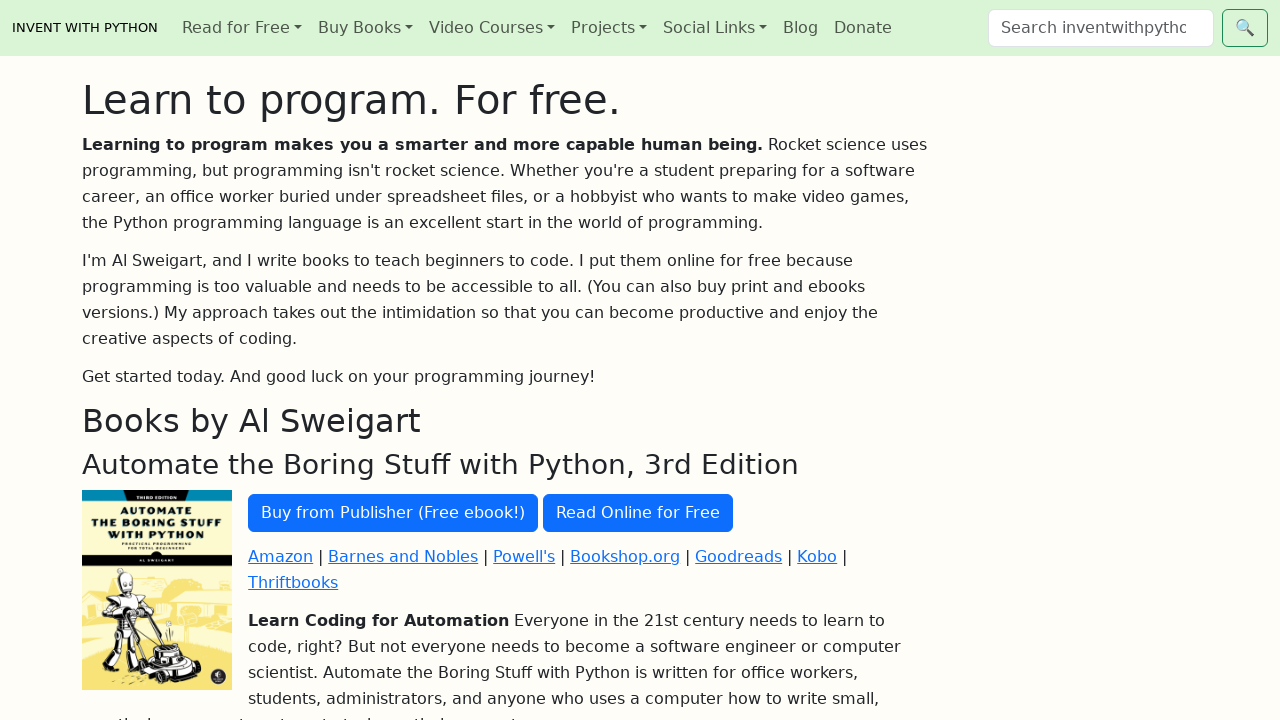